Tests various checkbox interactions on a practice page including basic checkboxes, Ajax checkboxes, tri-state checkboxes, toggle switches, and multi-select checkboxes.

Starting URL: https://www.leafground.com/checkbox.xhtml

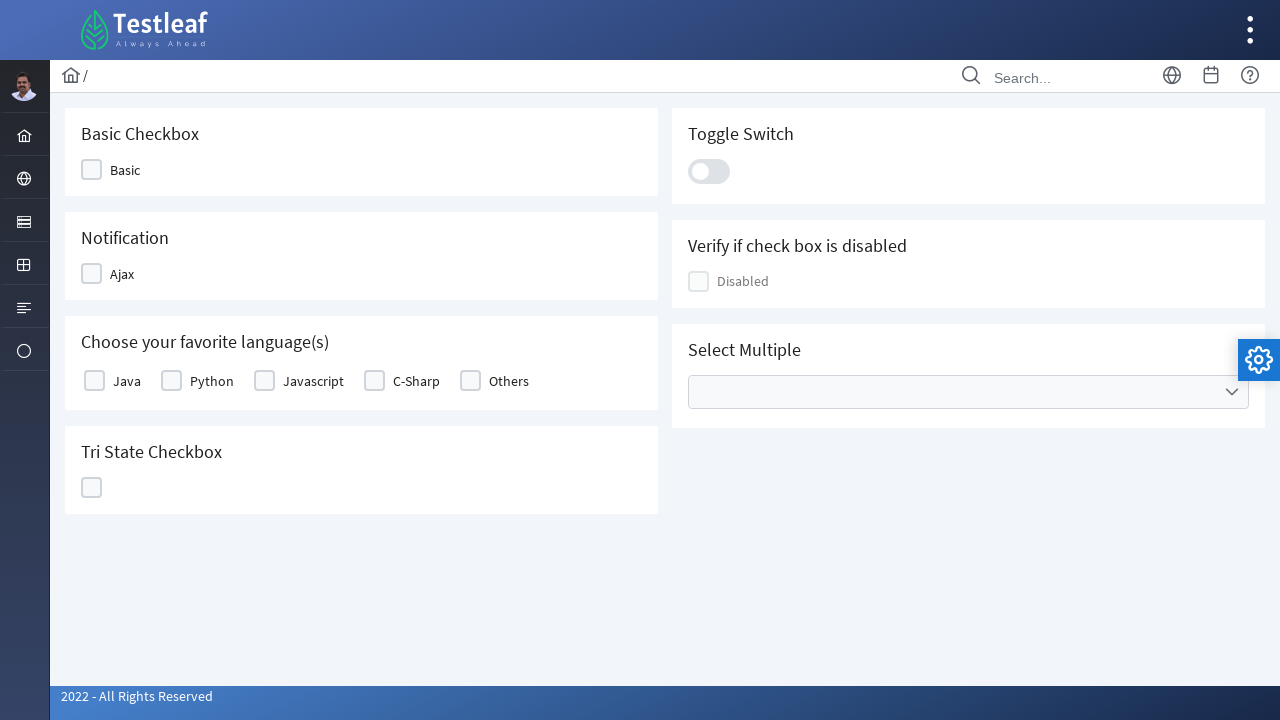

Clicked Basic checkbox at (92, 170) on (//span[text()='Basic']/preceding-sibling::div)[2]
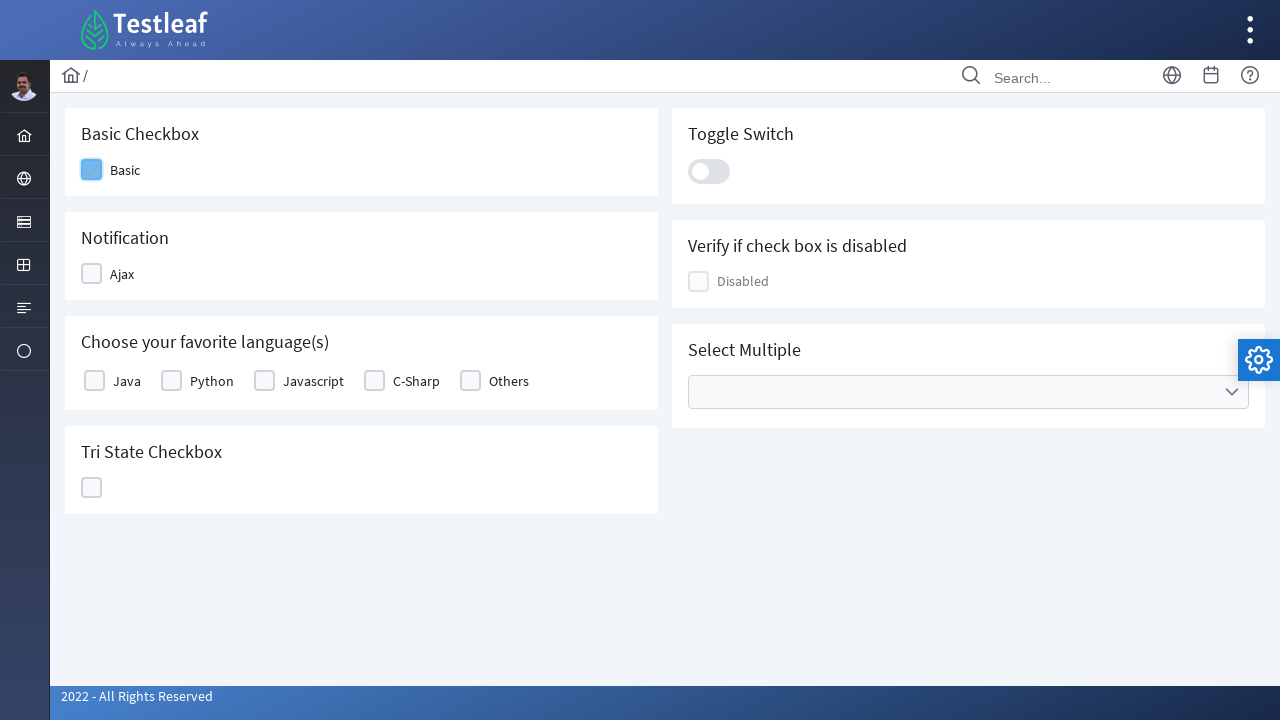

Clicked Ajax checkbox at (92, 274) on (//span[text()='Ajax']/preceding-sibling::div)[2]
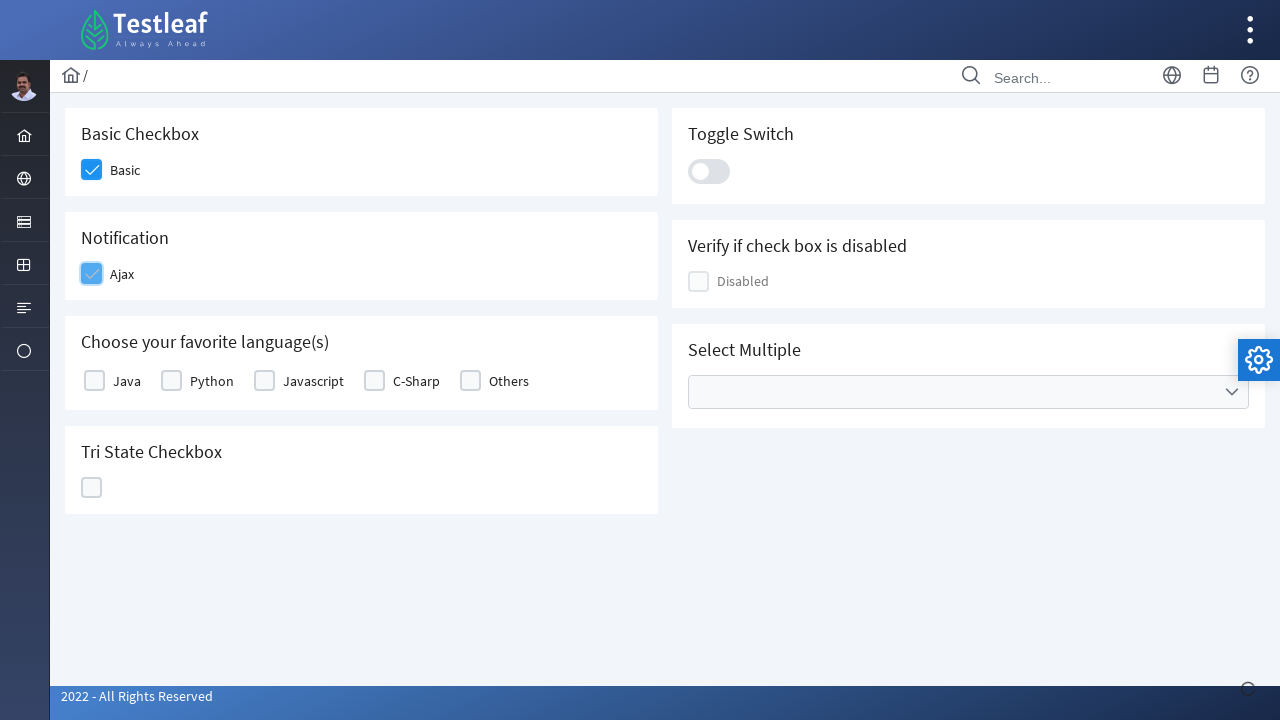

Ajax checkbox verified as checked
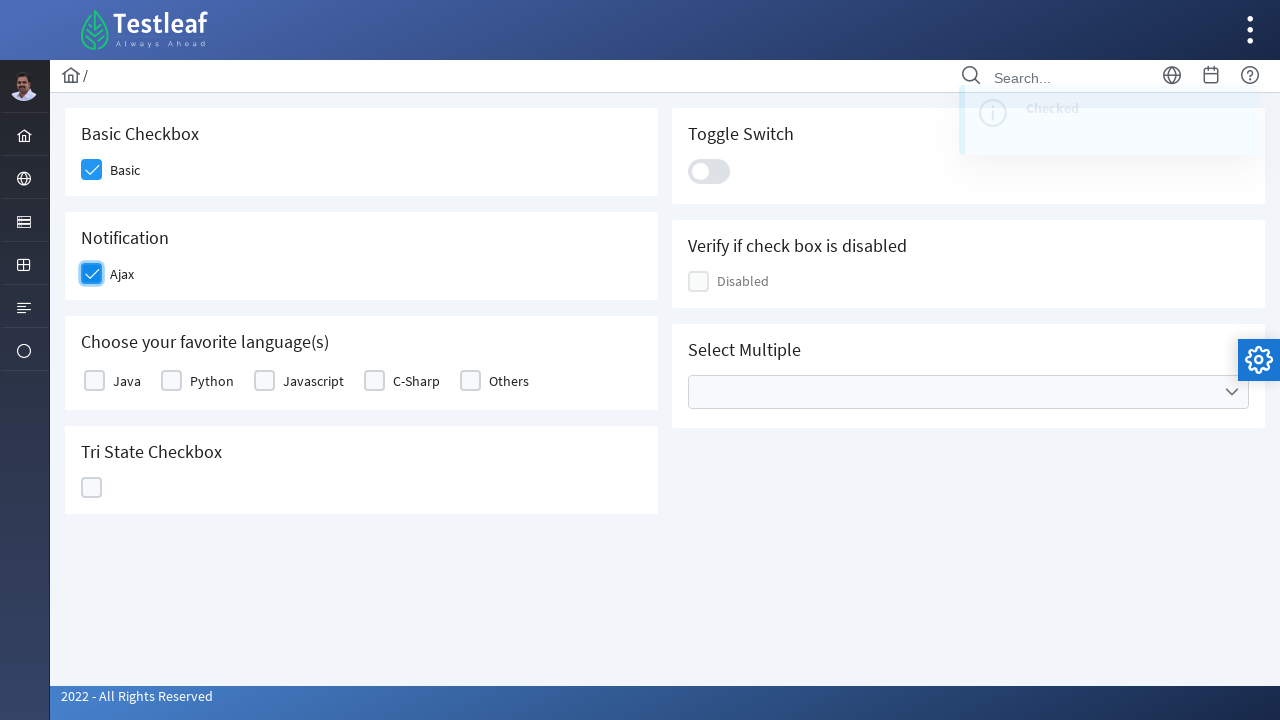

Clicked Ajax checkbox again to uncheck at (92, 274) on (//span[text()='Ajax']/preceding-sibling::div)[2]
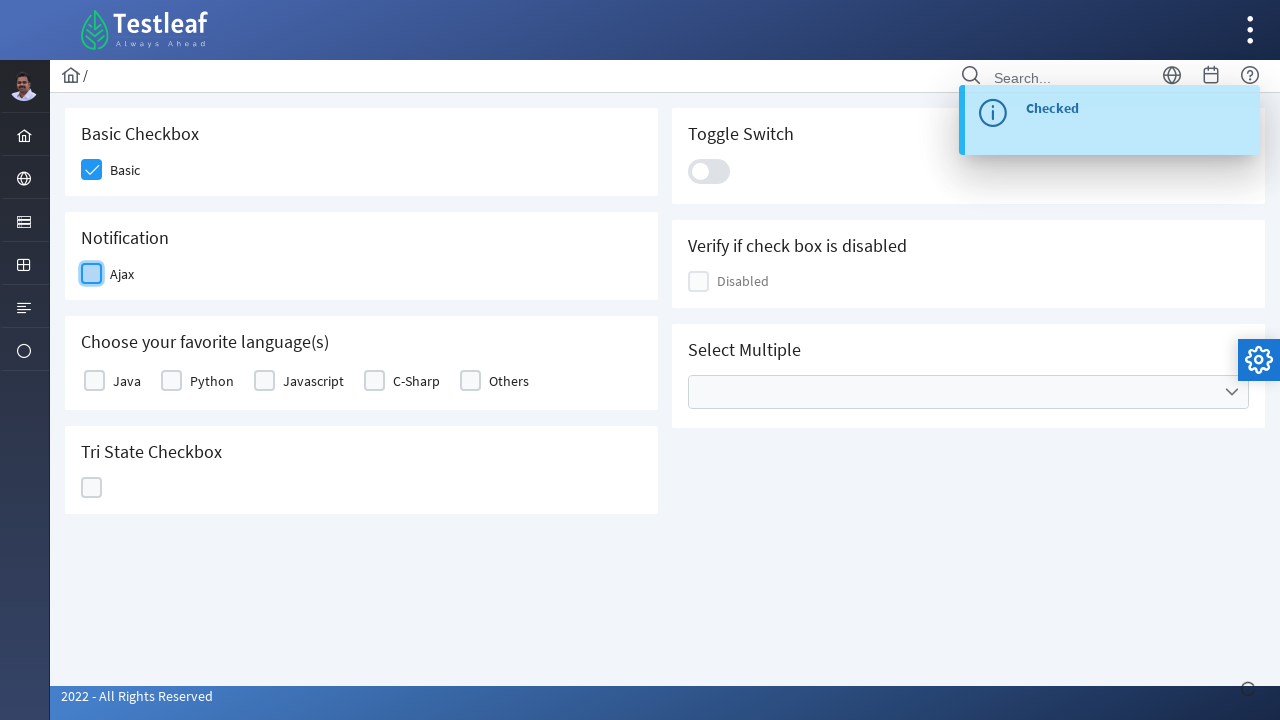

Clicked Java checkbox at (94, 381) on xpath=//label[text()='Java']/preceding-sibling::div
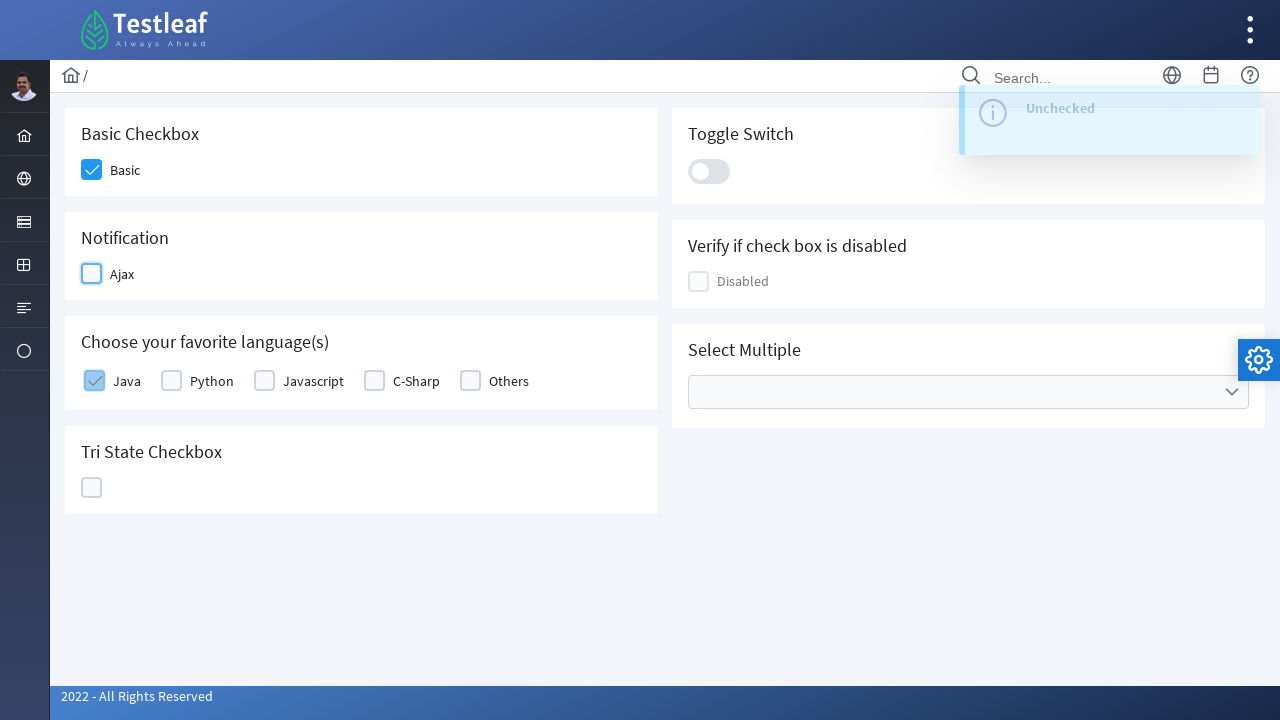

Clicked Python checkbox at (172, 381) on xpath=//label[text()='Python']/preceding-sibling::div
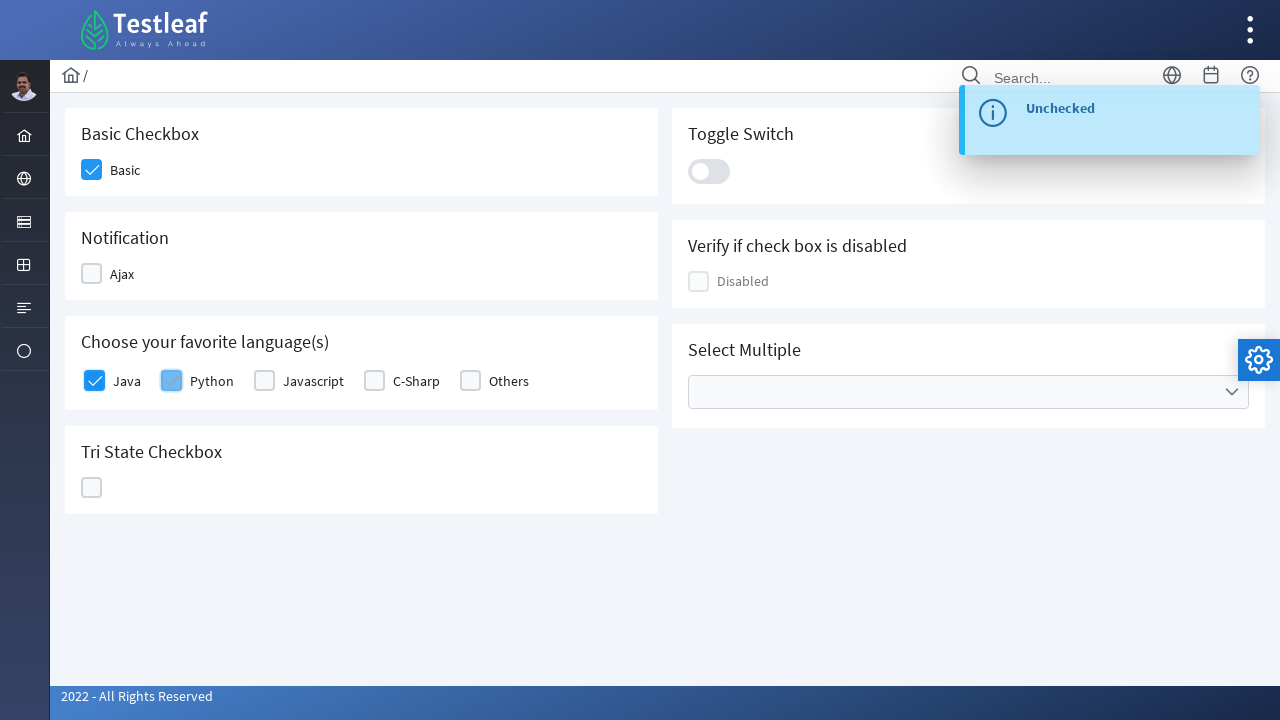

Clicked Others checkbox at (470, 381) on xpath=//label[text()='Others']/preceding-sibling::div
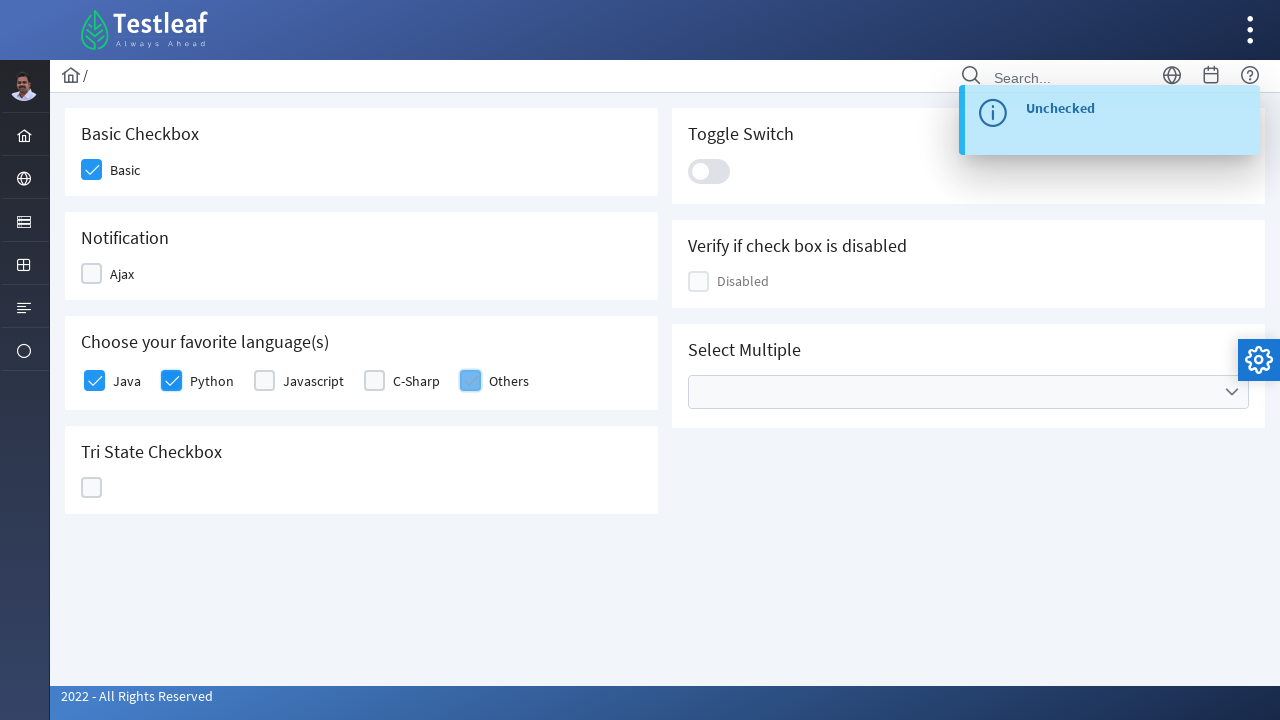

Clicked Tri State Checkbox for first state transition at (92, 488) on xpath=//h5[text()='Tri State Checkbox']/following-sibling::div//div[contains(@cl
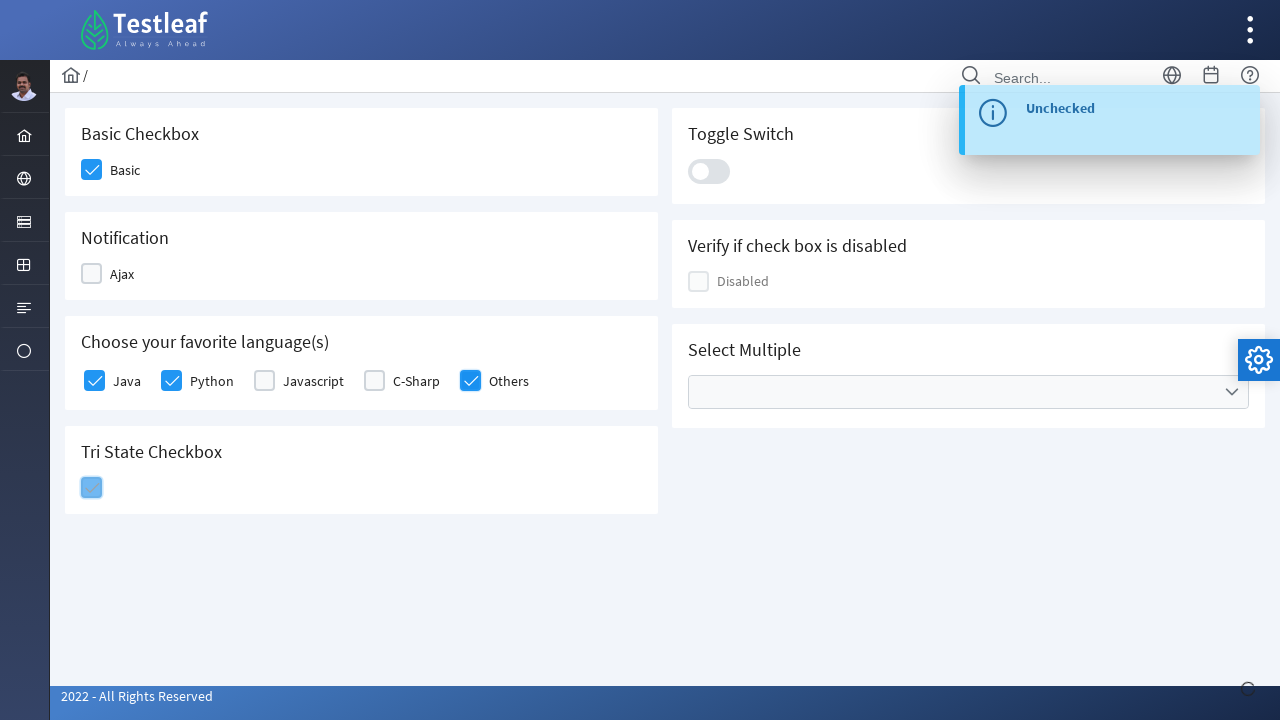

Verified Tri State Checkbox changed to State = 1
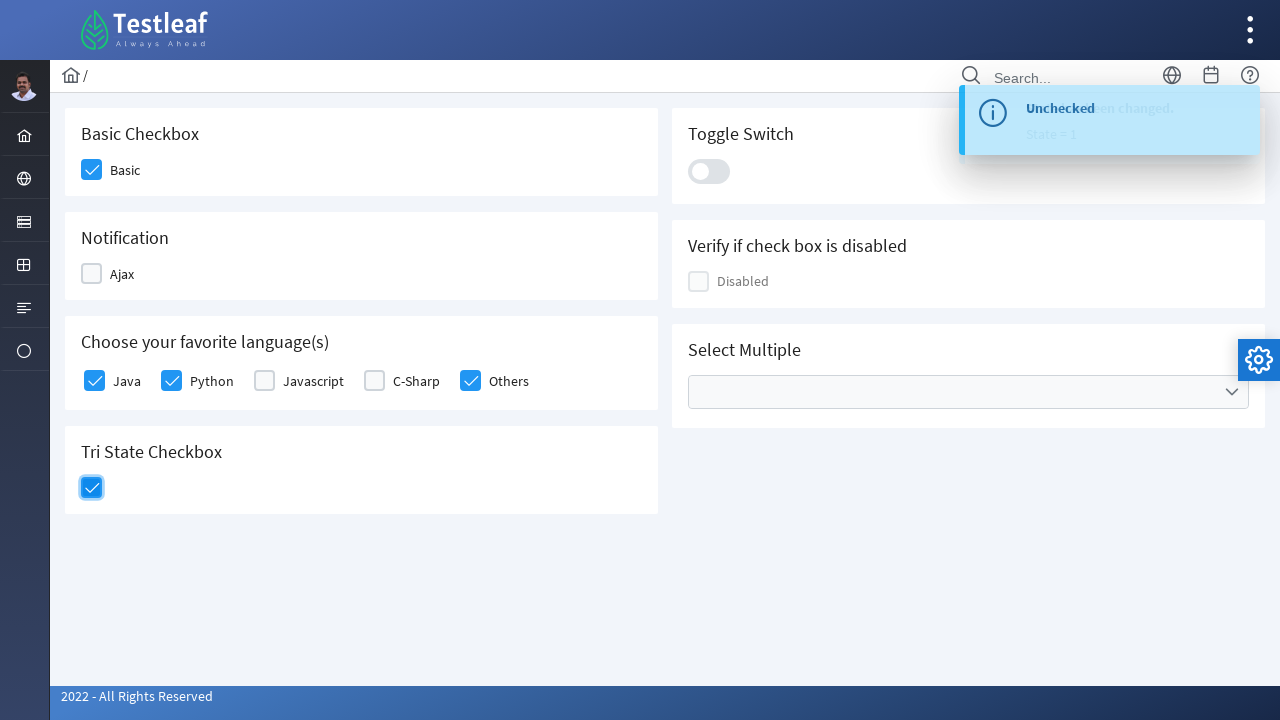

Clicked Tri State Checkbox for second state transition at (92, 488) on xpath=//h5[text()='Tri State Checkbox']/following-sibling::div//div[contains(@cl
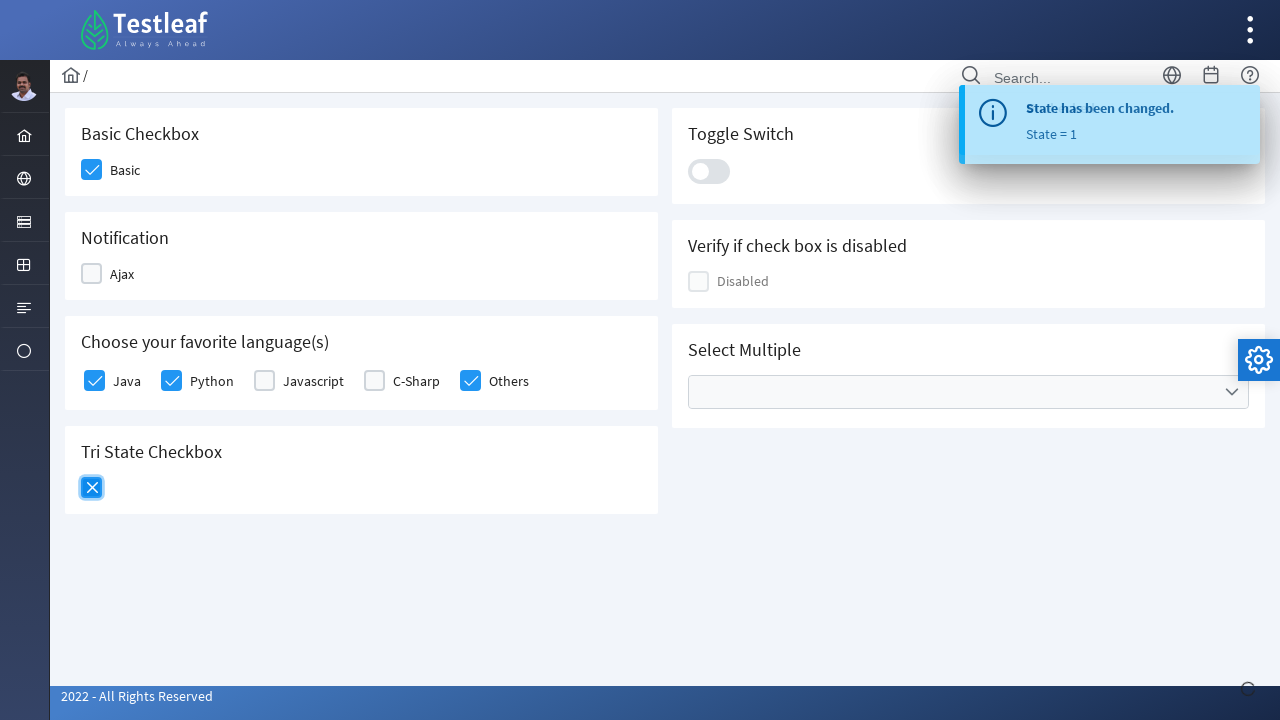

Verified Tri State Checkbox changed to State = 2
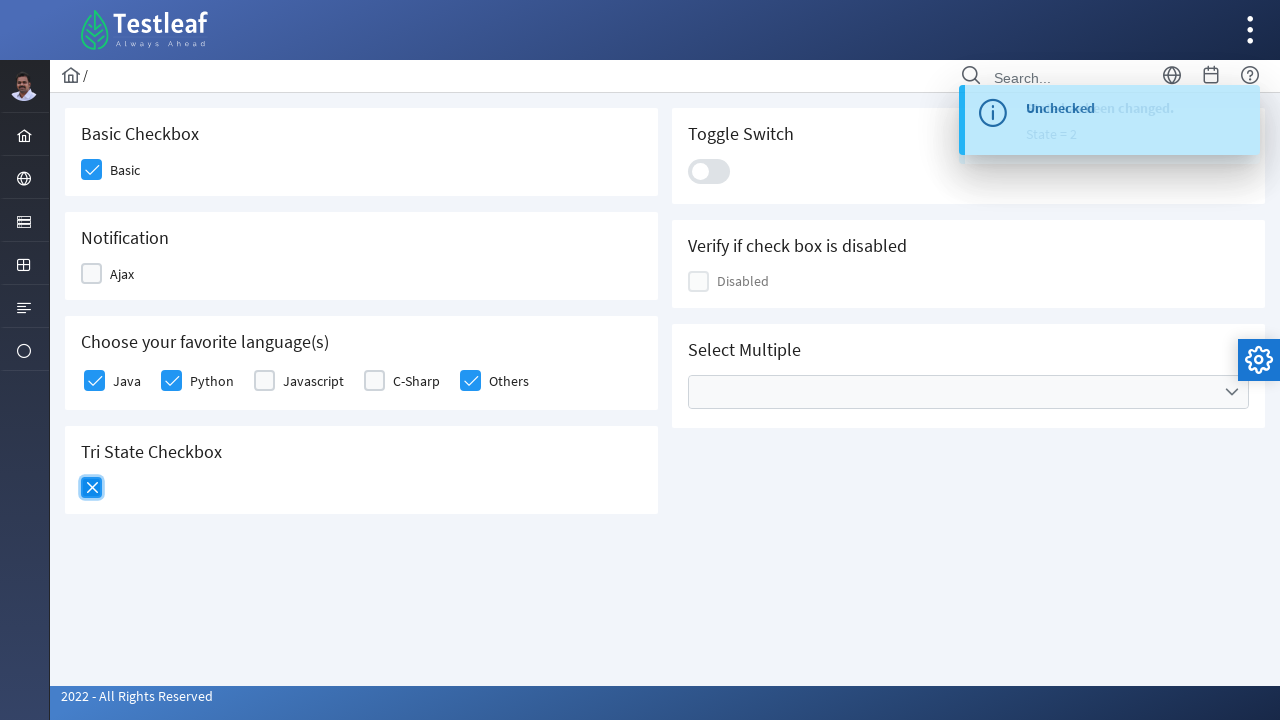

Clicked Tri State Checkbox for third state transition at (92, 488) on xpath=//h5[text()='Tri State Checkbox']/following-sibling::div//div[contains(@cl
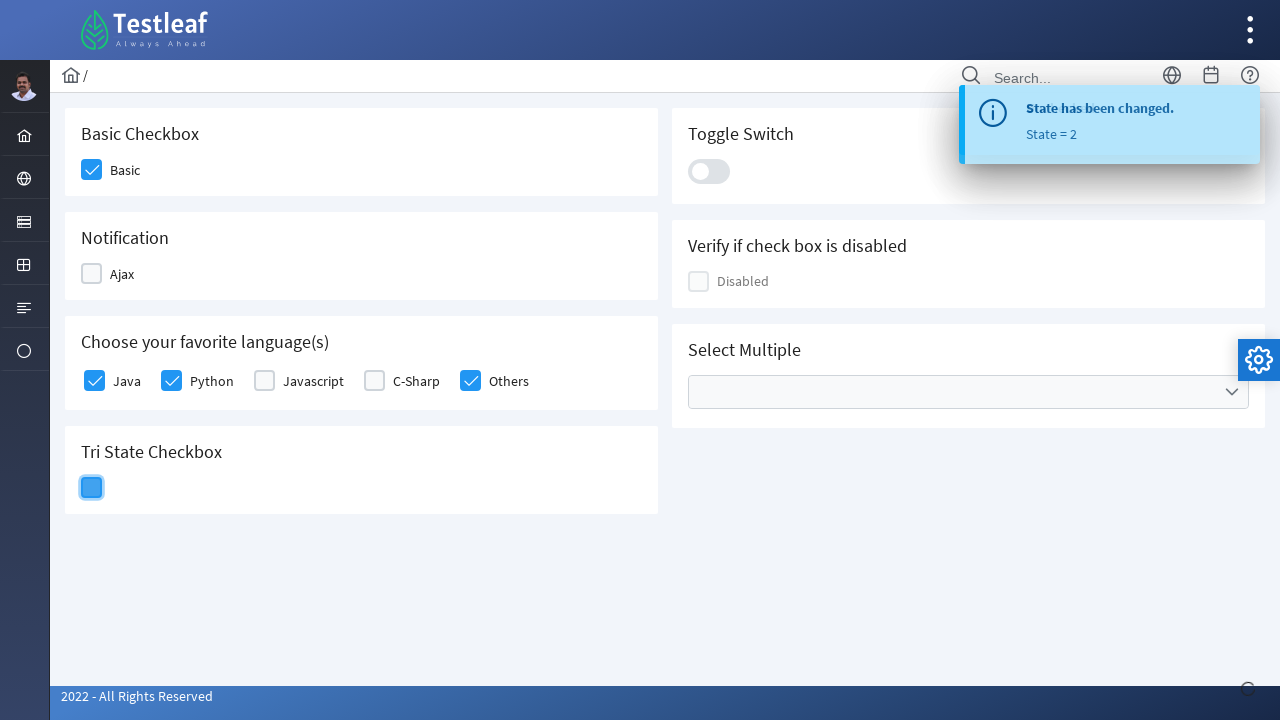

Verified Tri State Checkbox changed to State = 0
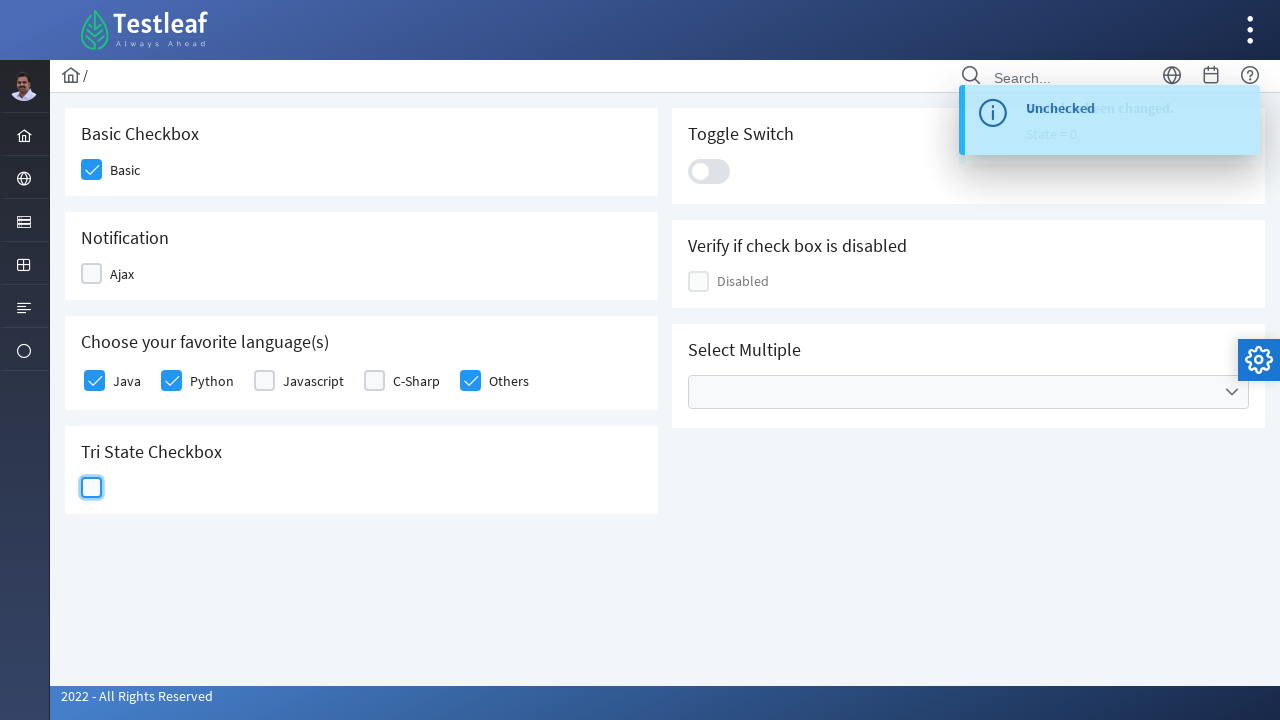

Clicked Toggle Switch to enable at (709, 171) on xpath=//h5[text()='Toggle Switch']/following-sibling::div//div[contains(@class,'
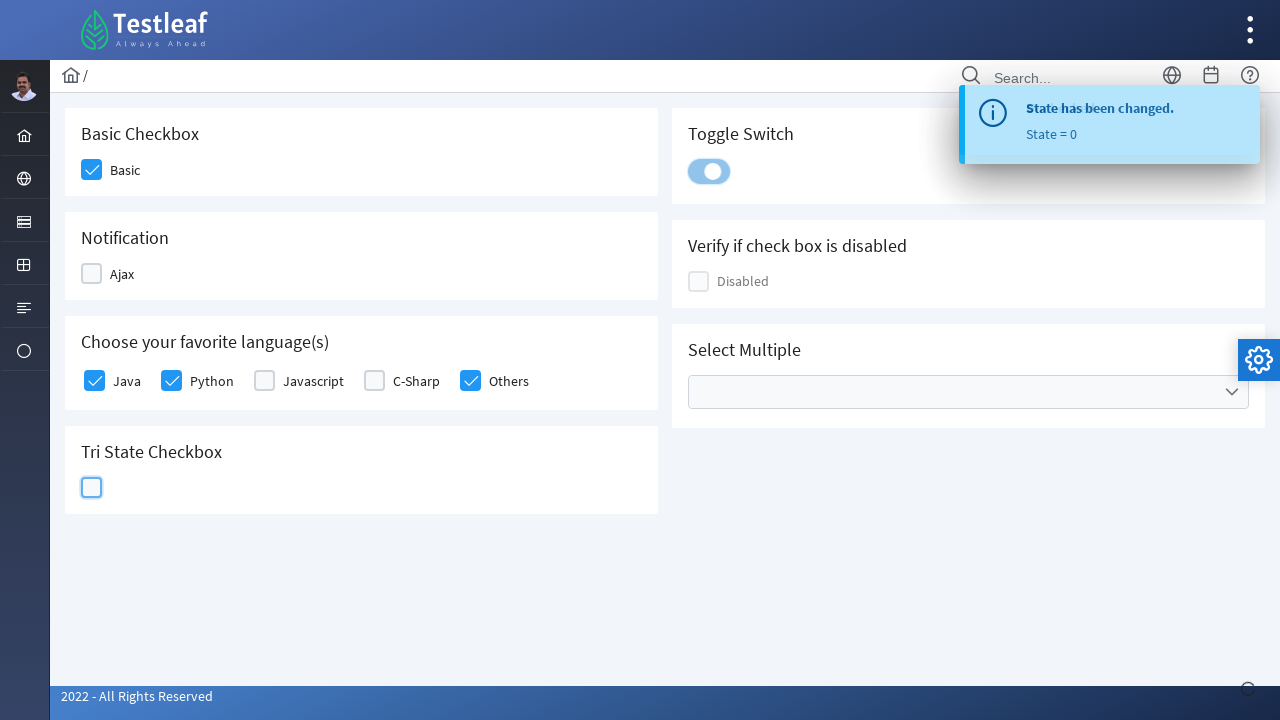

Verified Toggle Switch is checked
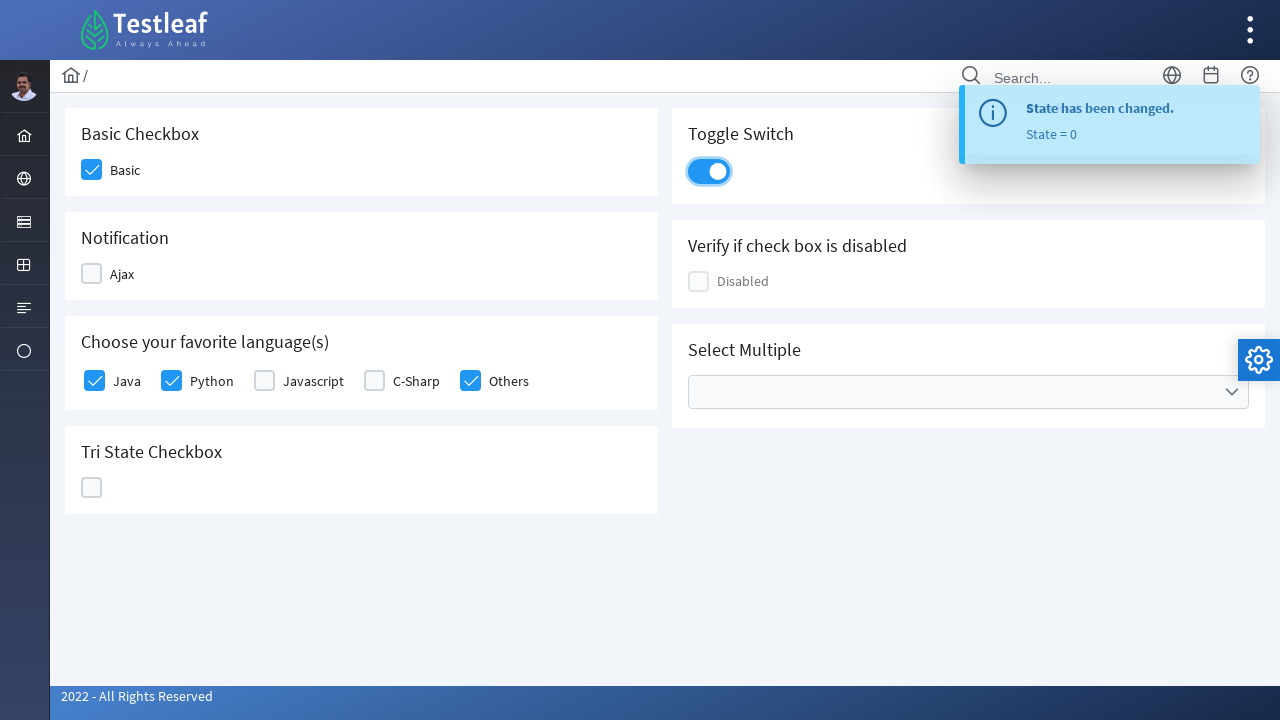

Clicked Toggle Switch to disable at (709, 171) on xpath=//h5[text()='Toggle Switch']/following-sibling::div//div[contains(@class,'
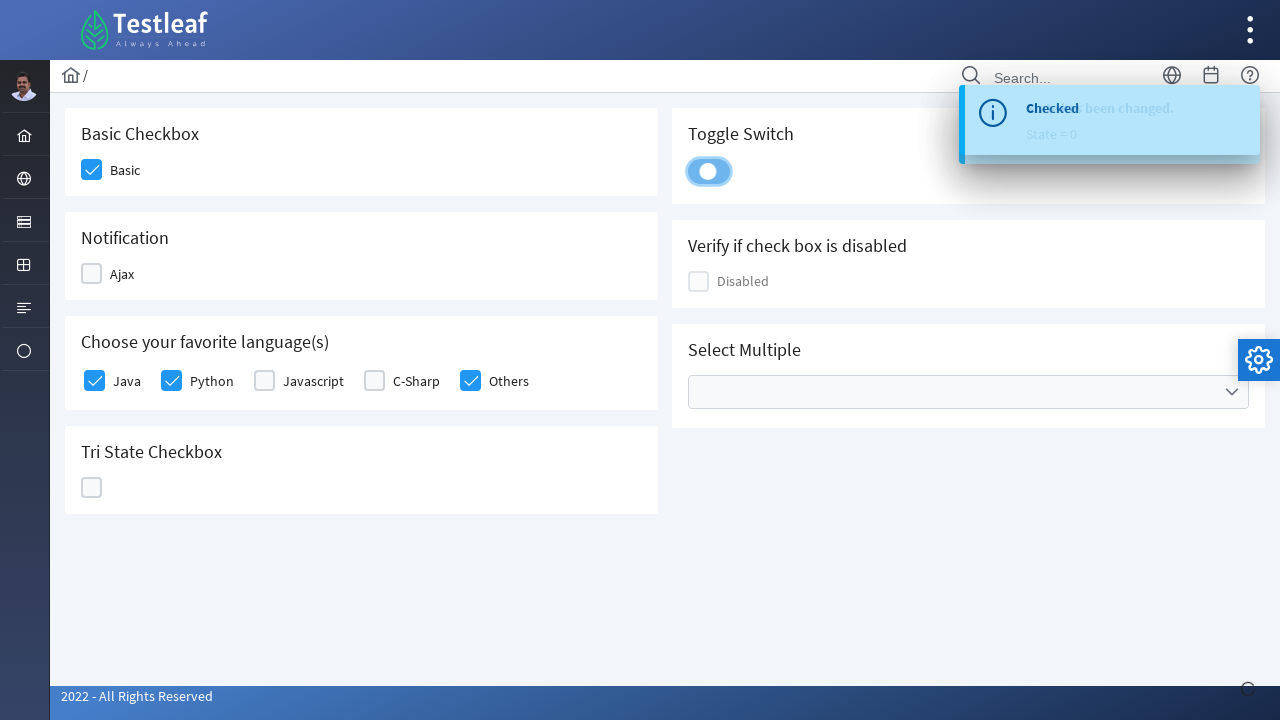

Verified Toggle Switch is unchecked
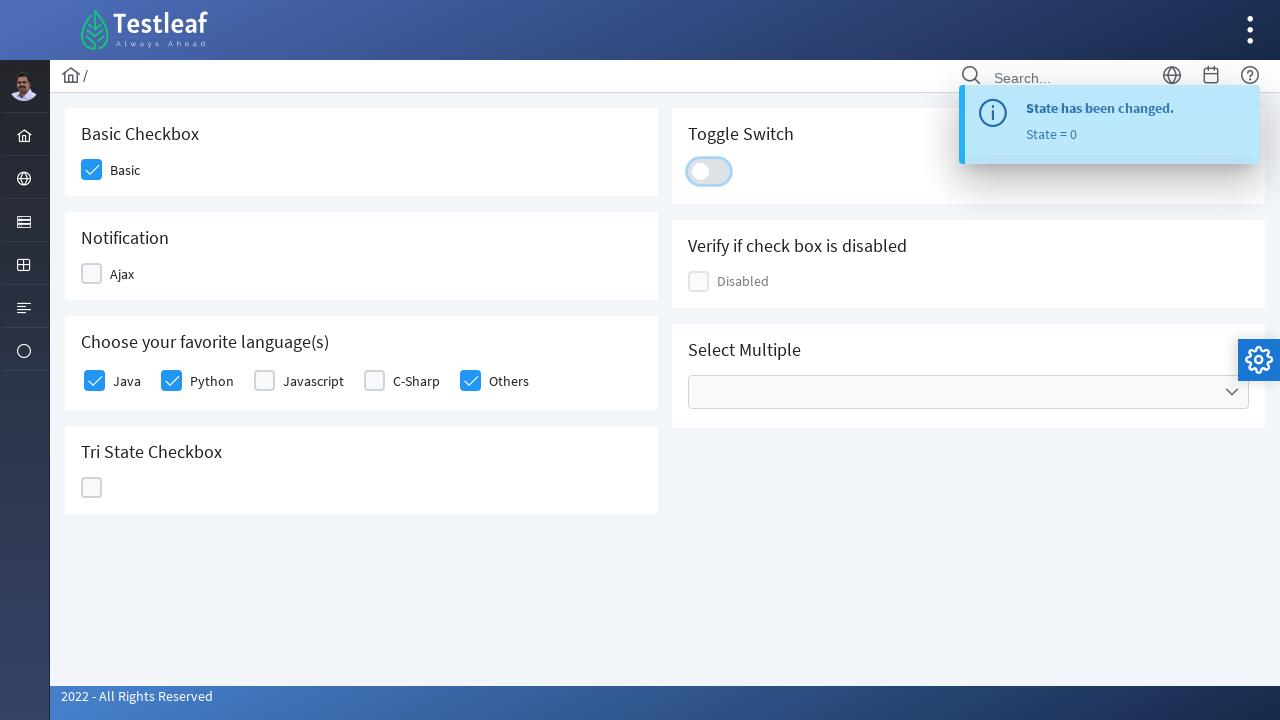

Clicked Select Multiple dropdown to open panel at (1232, 392) on xpath=//h5[text()='Select Multiple']/following-sibling::div//div[contains(@class
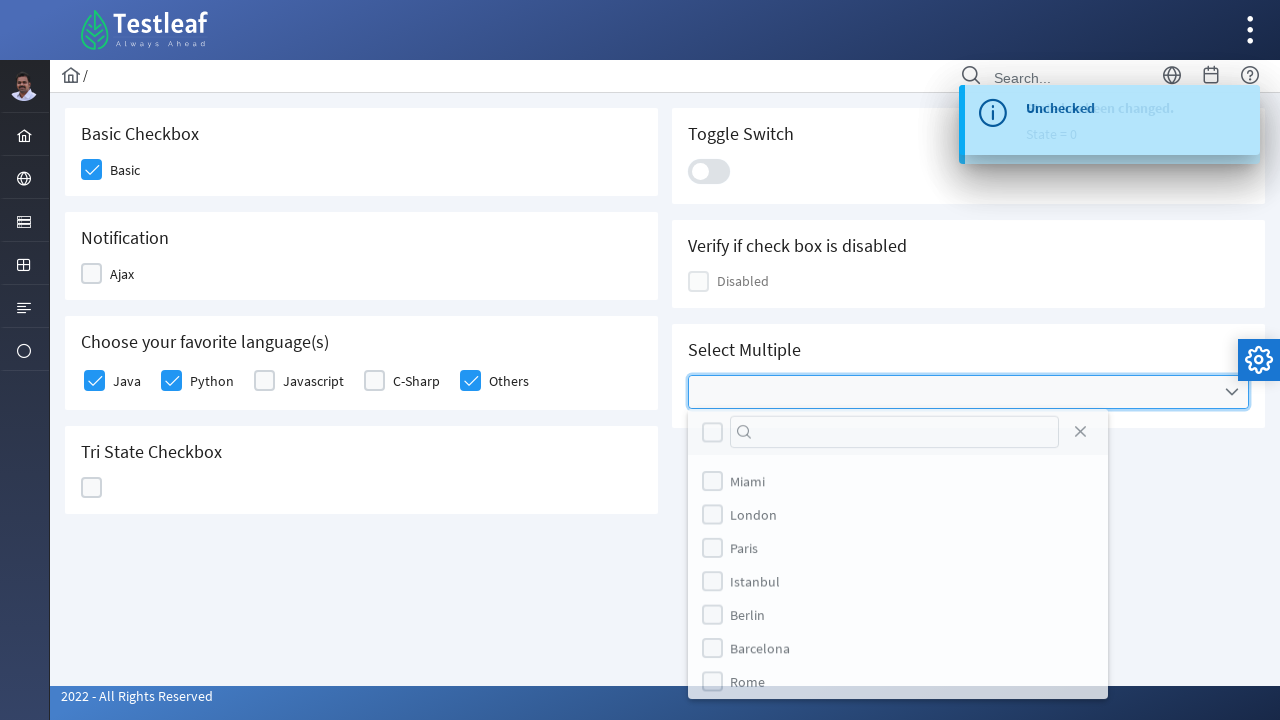

Selected Miami option from multi-select dropdown at (712, 433) on (//label[text()='Miami']/ancestor::body//div[contains(@id,'multiple_panel')]//di
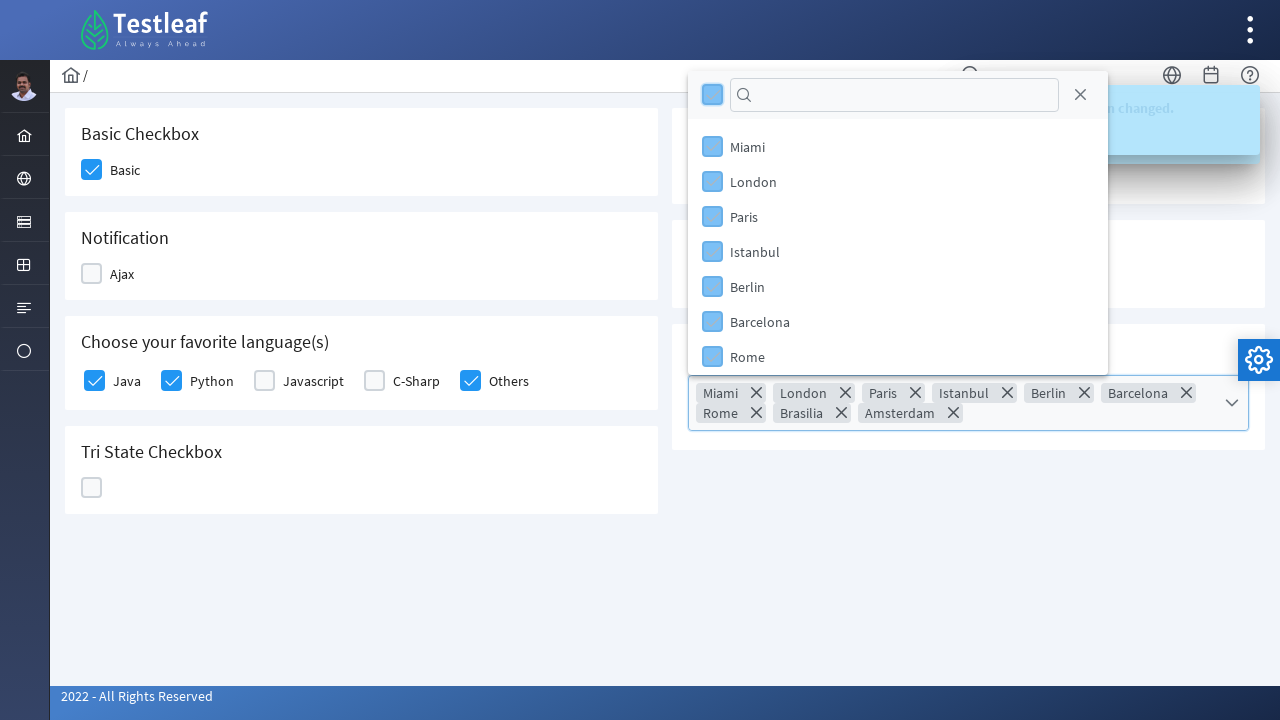

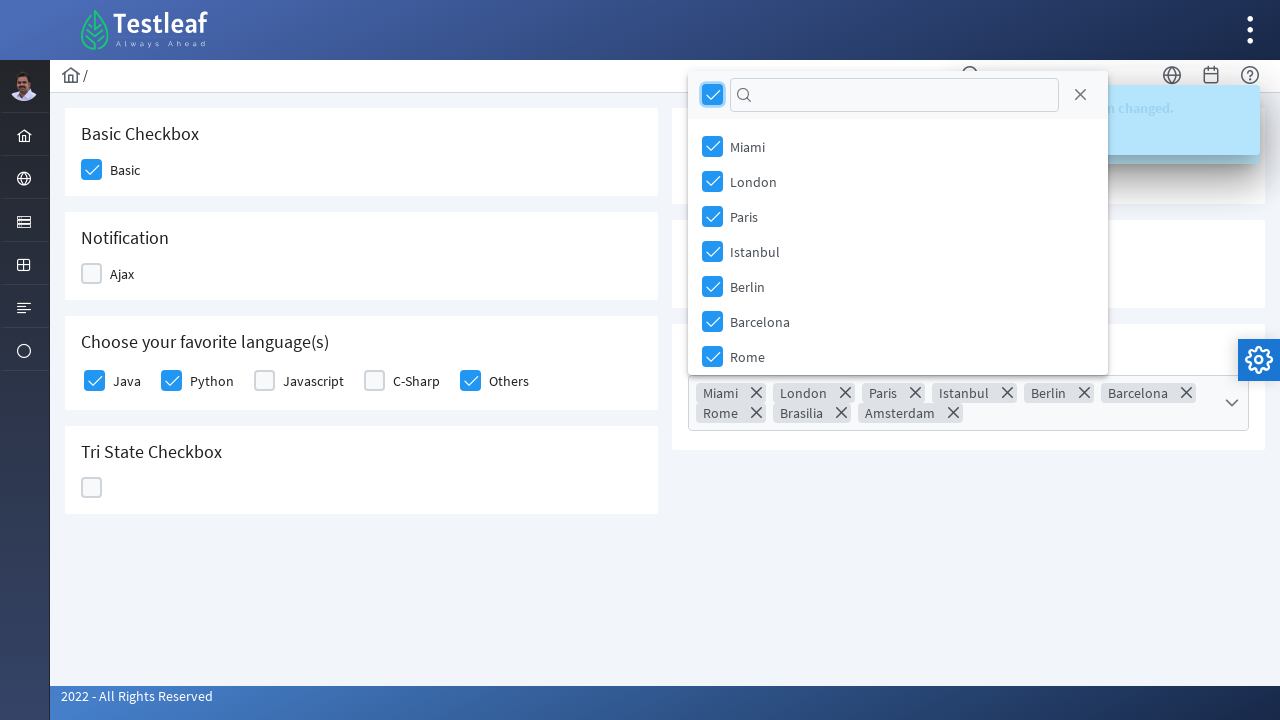